Selects an option from the Skills dropdown list

Starting URL: http://demo.automationtesting.in/Register.html

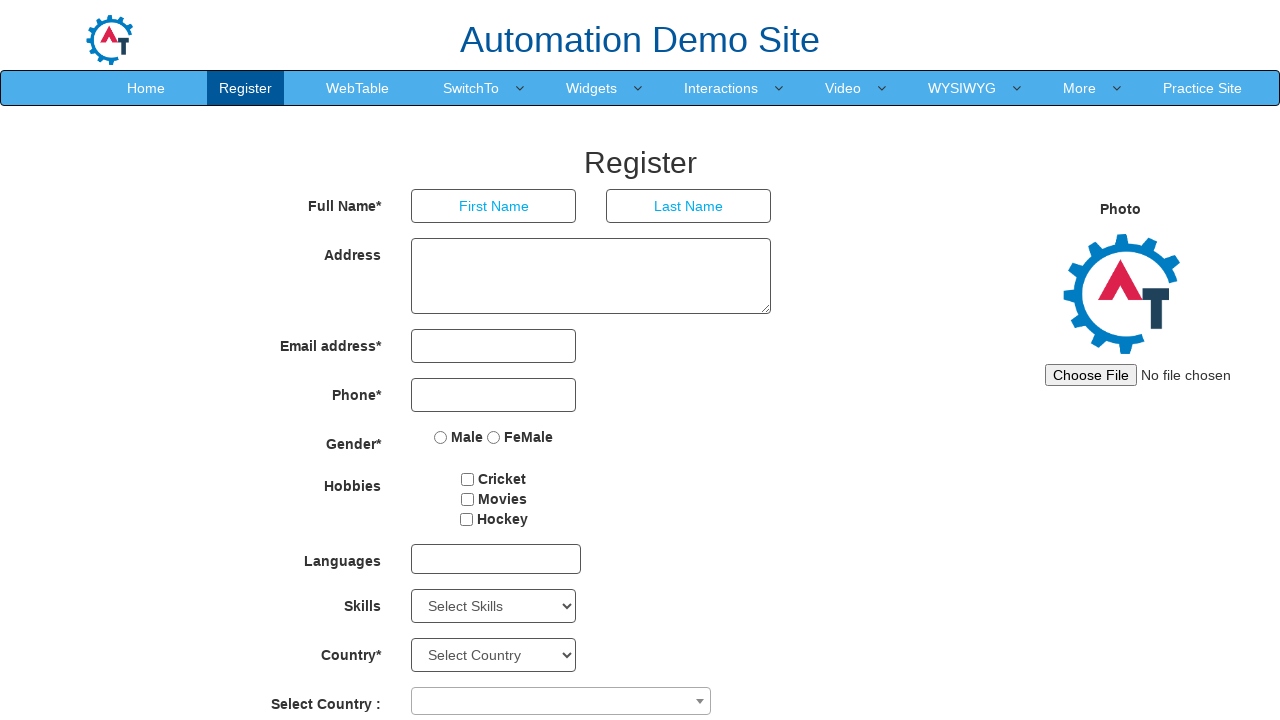

Selected 'C' from Skills dropdown list on #Skills
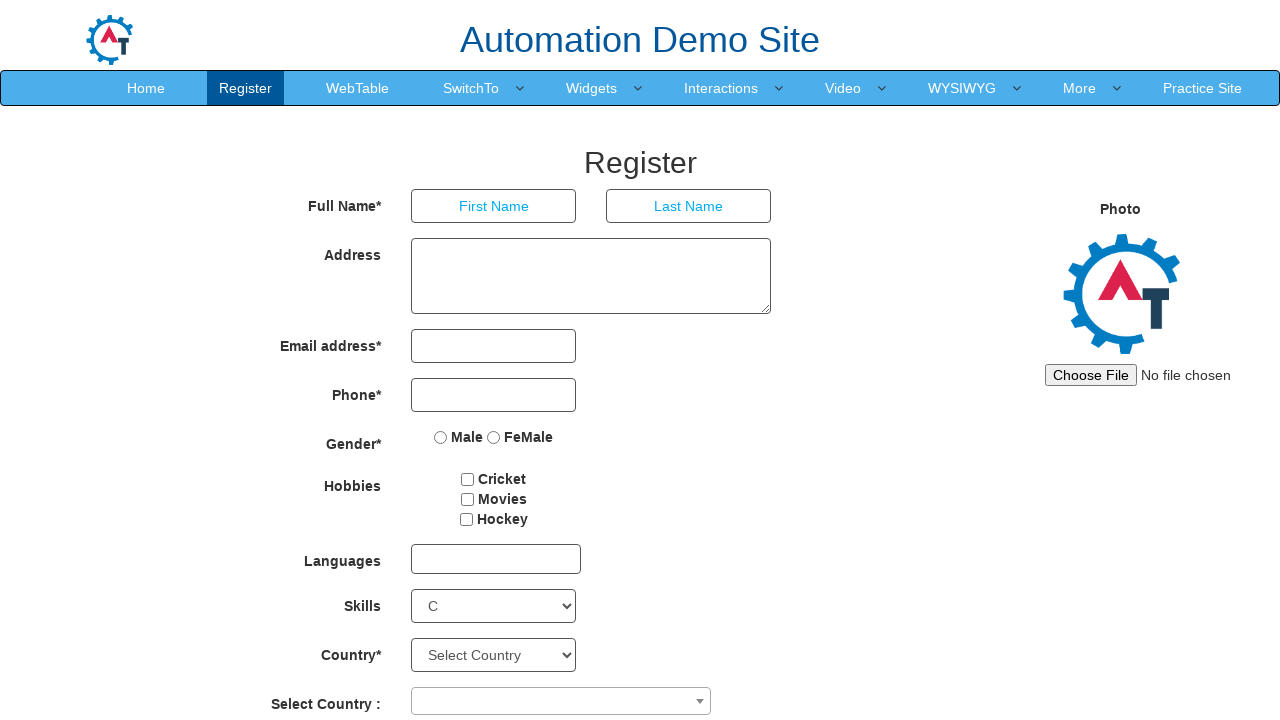

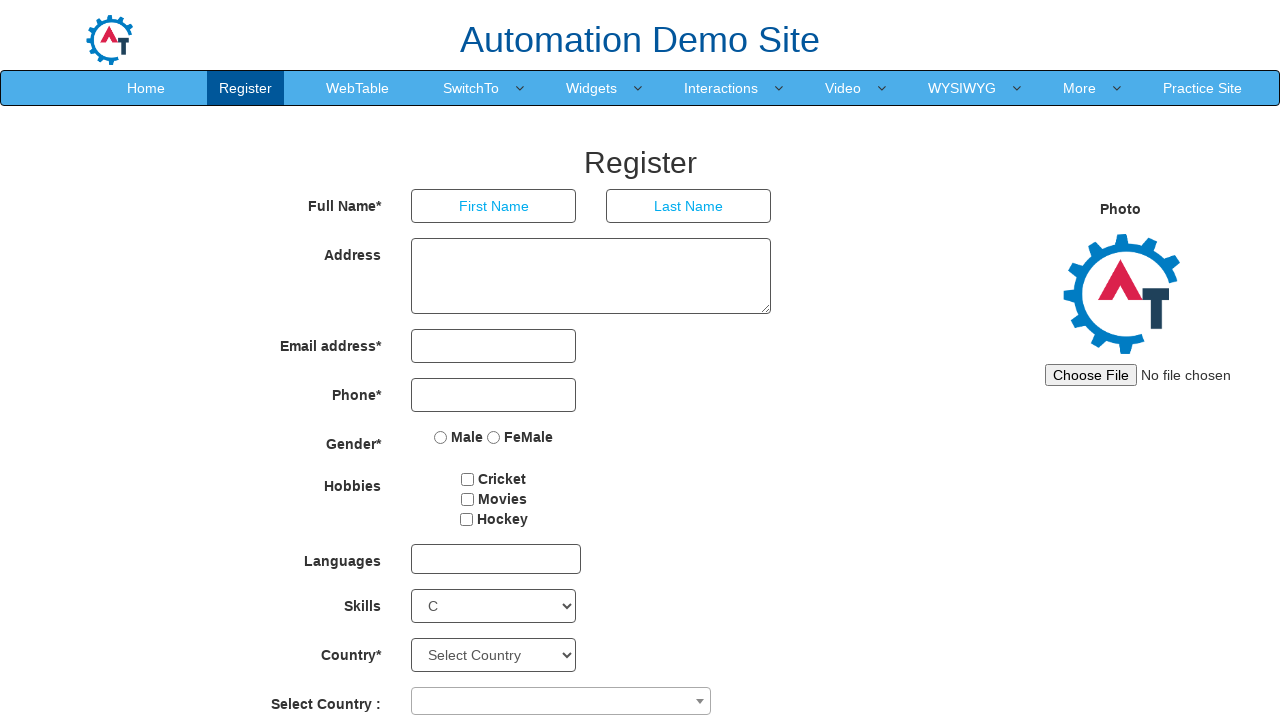